Fills out and submits a student registration form with personal details including name, email, gender, phone number, and date of birth

Starting URL: https://demoqa.com/automation-practice-form

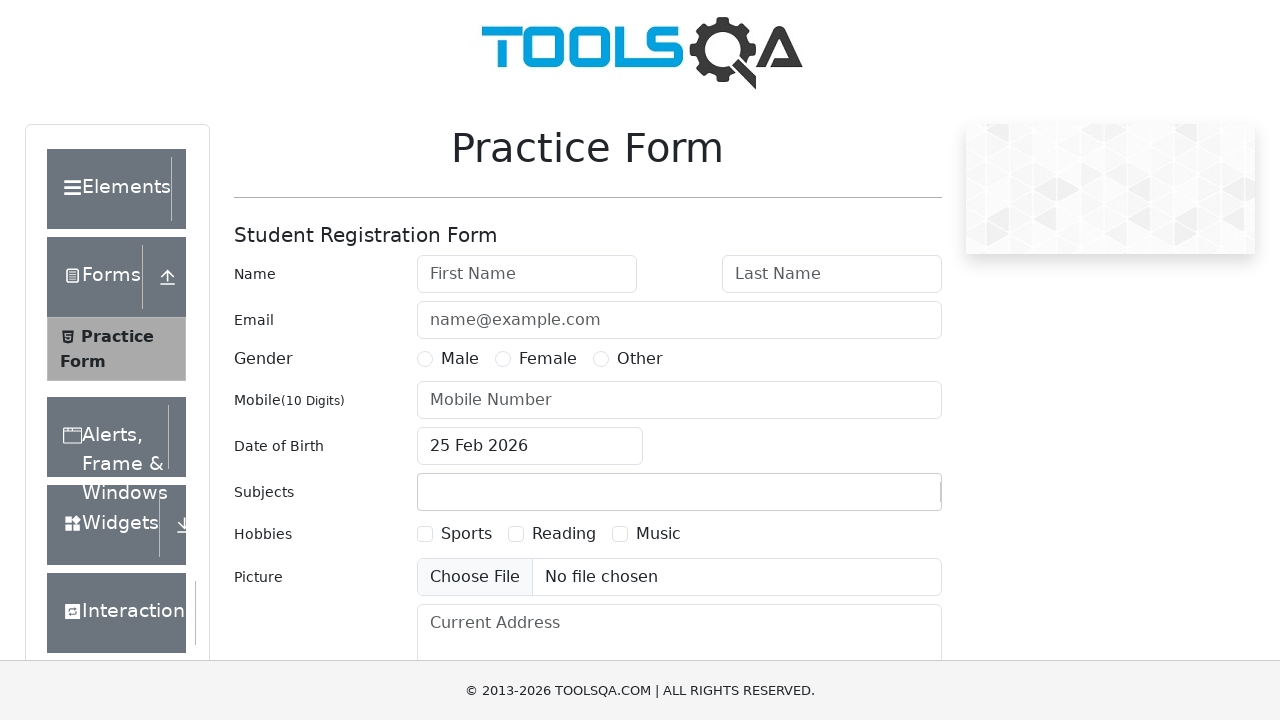

Hid footer element to prevent overlapping
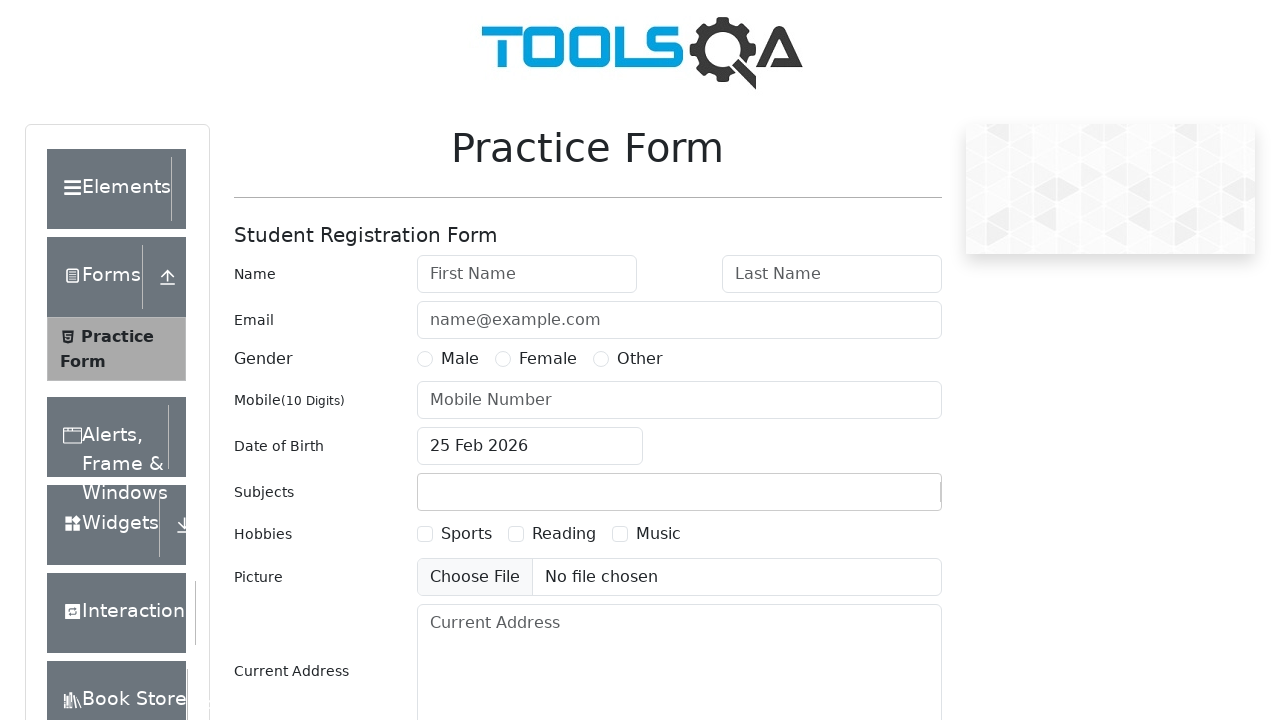

Filled first name field with 'Ivan' on #firstName
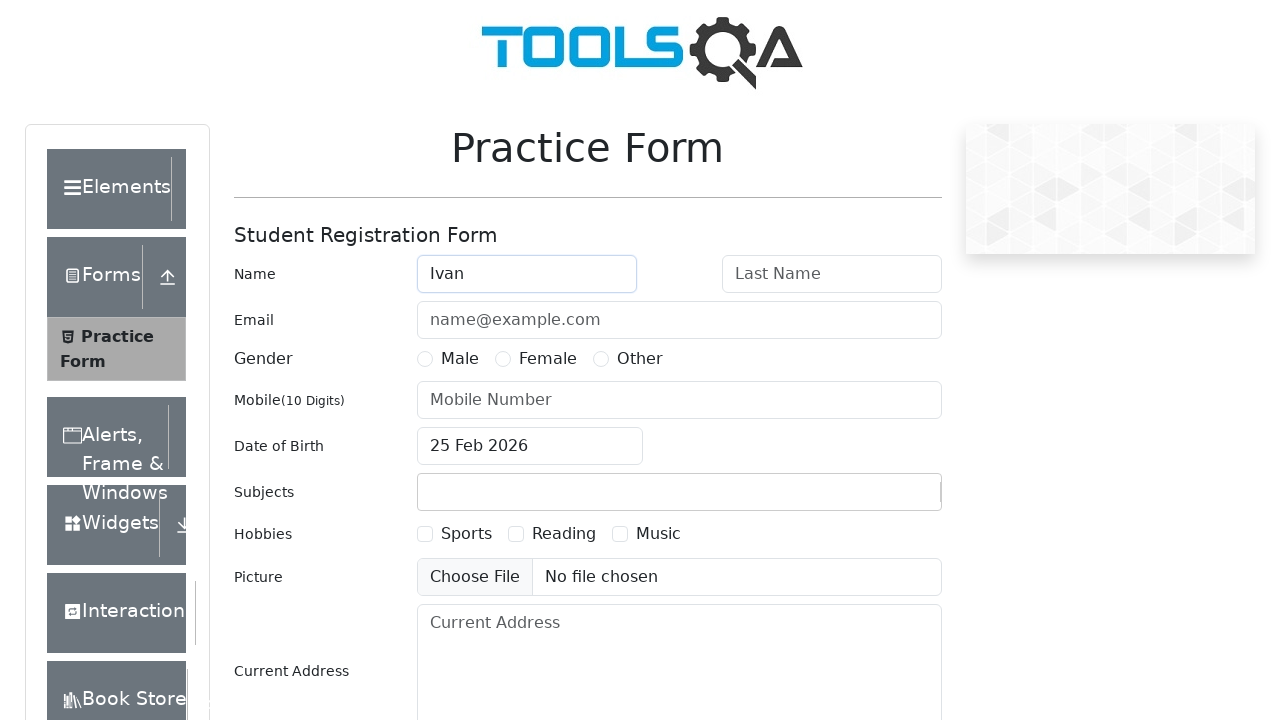

Filled last name field with 'Ivanov' on #lastName
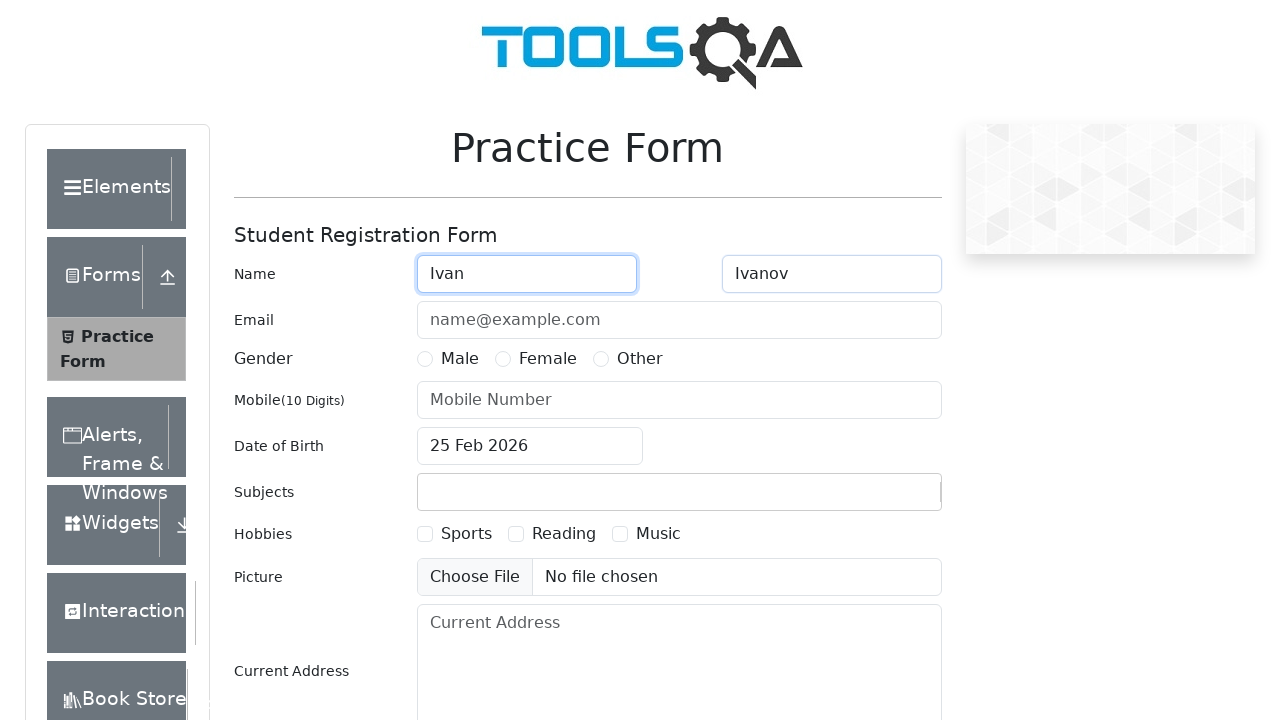

Filled email field with 'dugma@gmail.com' on #userEmail
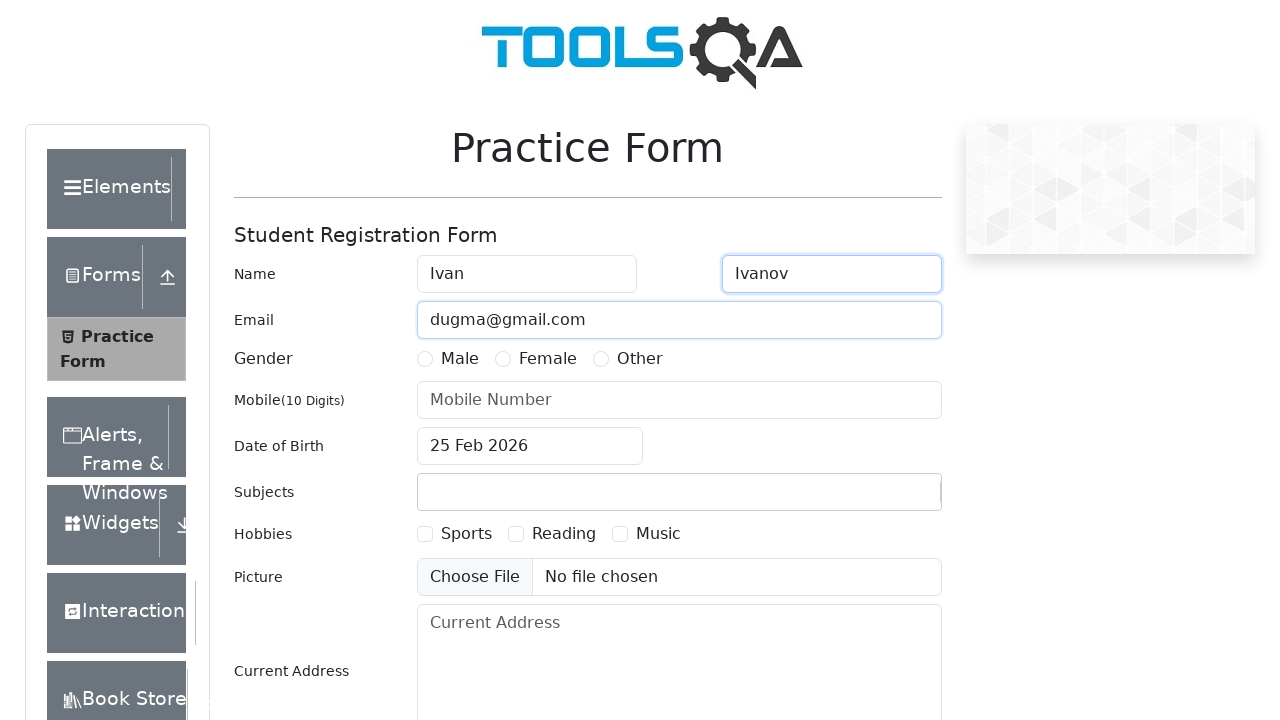

Selected male gender option at (425, 359) on #gender-radio-1
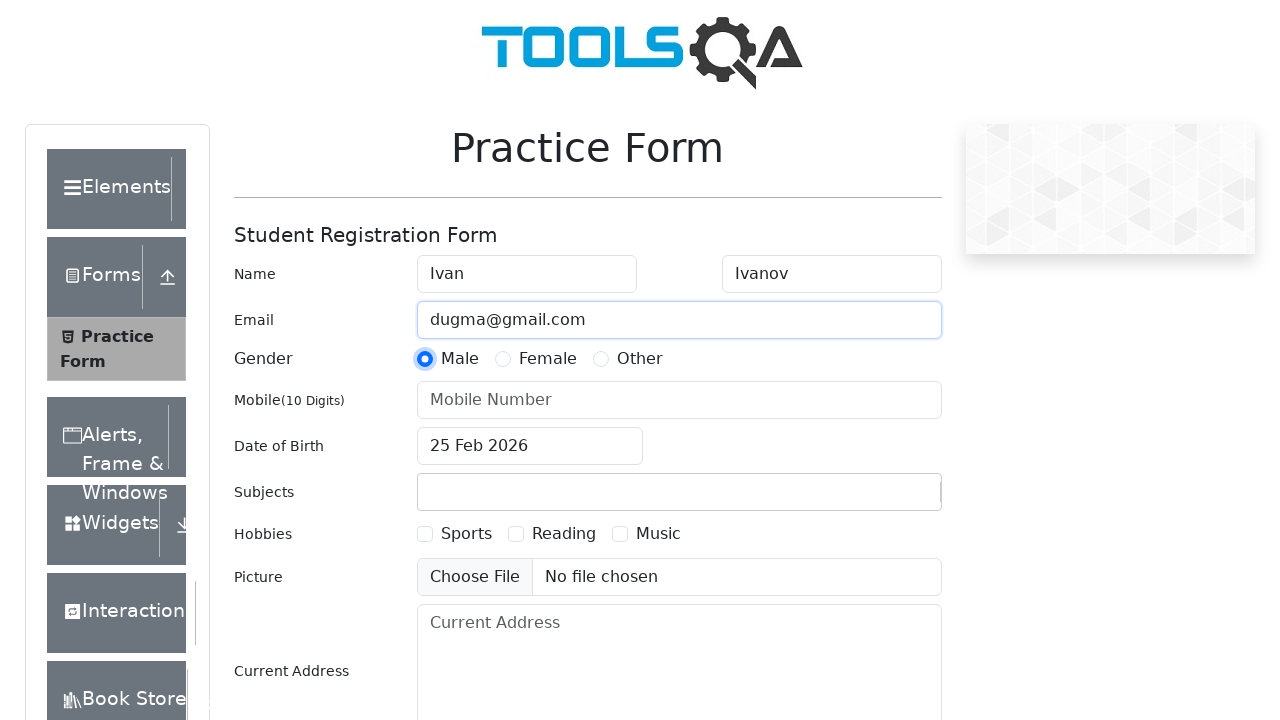

Filled phone number field with '123456789' on #userNumber
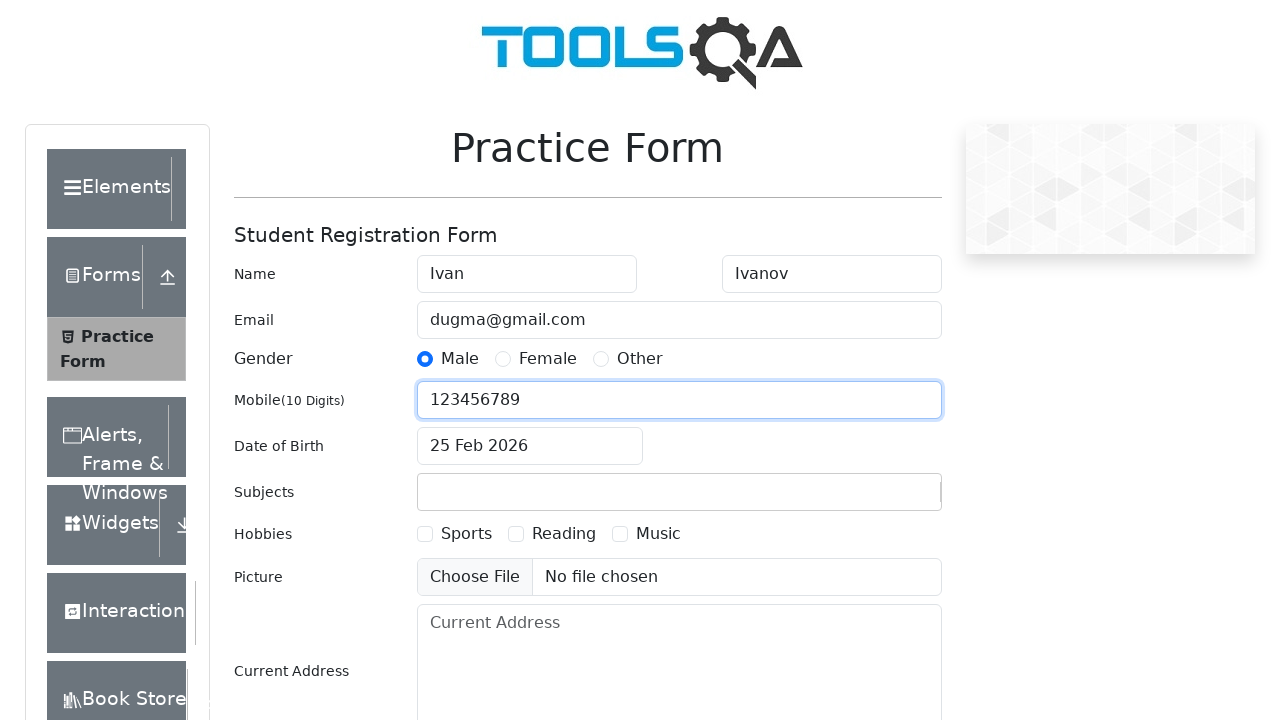

Clicked date of birth input field at (530, 446) on #dateOfBirthInput
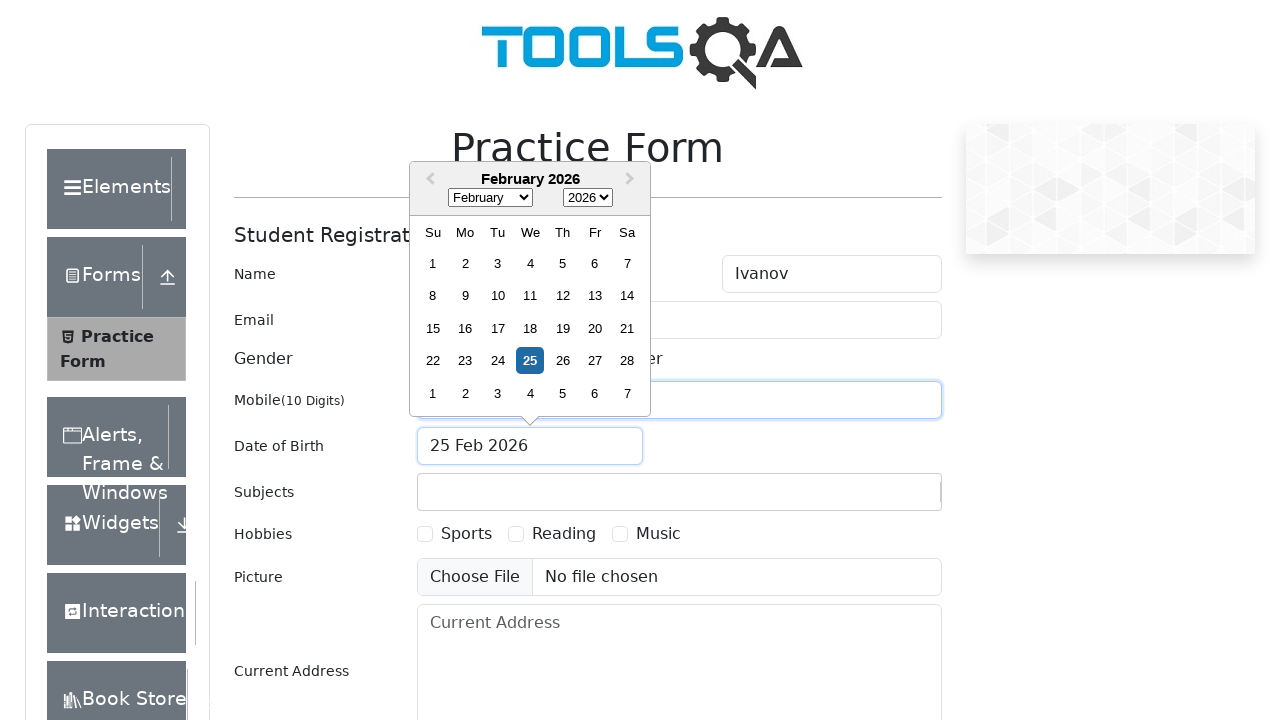

Filled date of birth with '31 Aug 2021' on #dateOfBirthInput
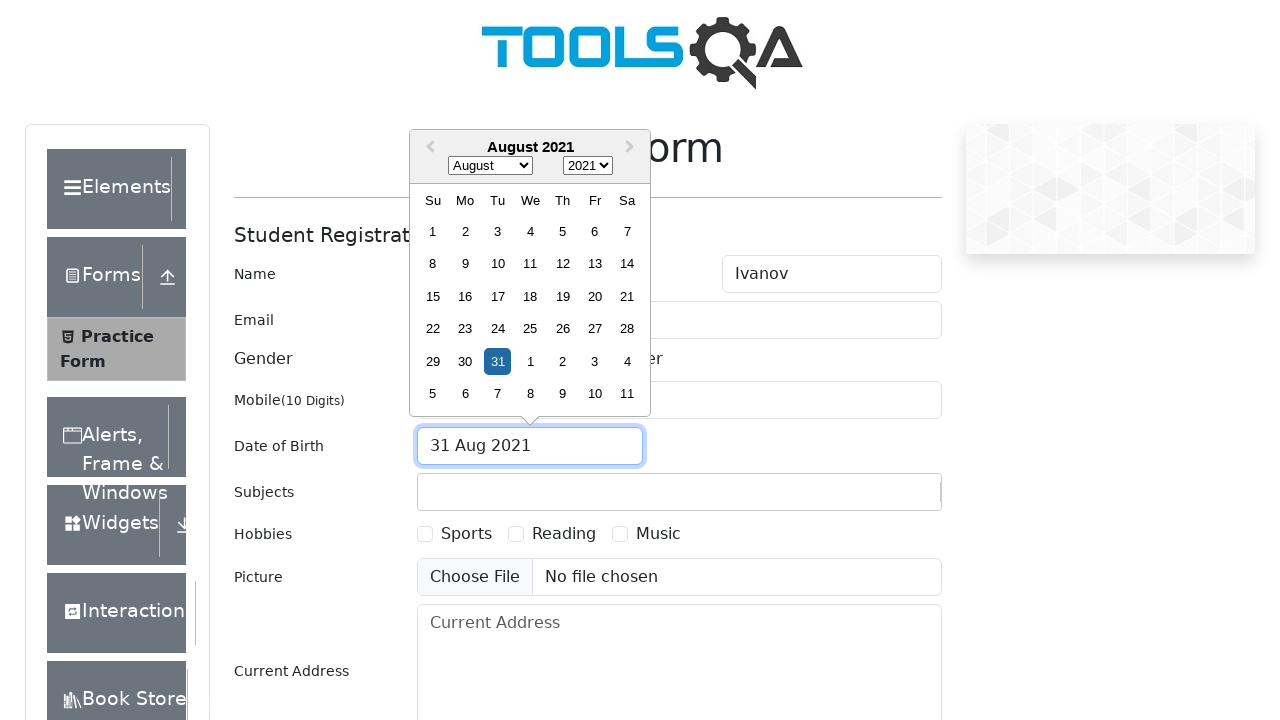

Clicked submit button to complete student registration form at (885, 499) on #submit
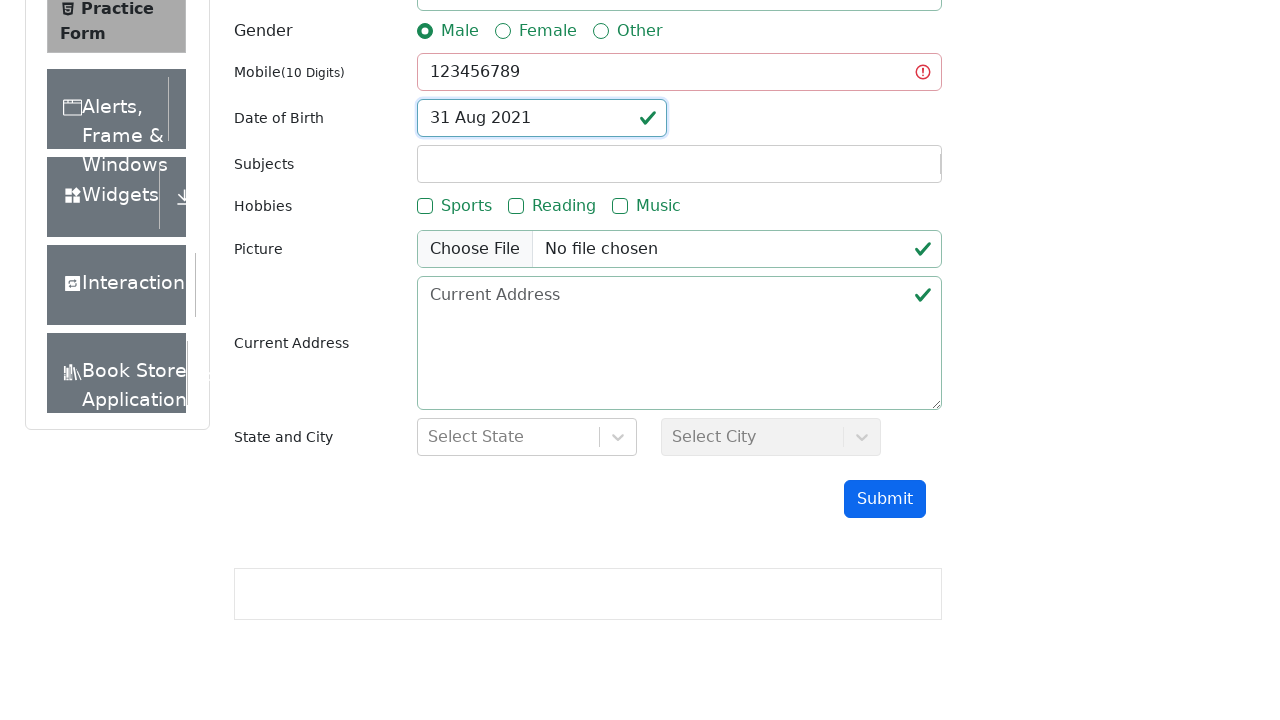

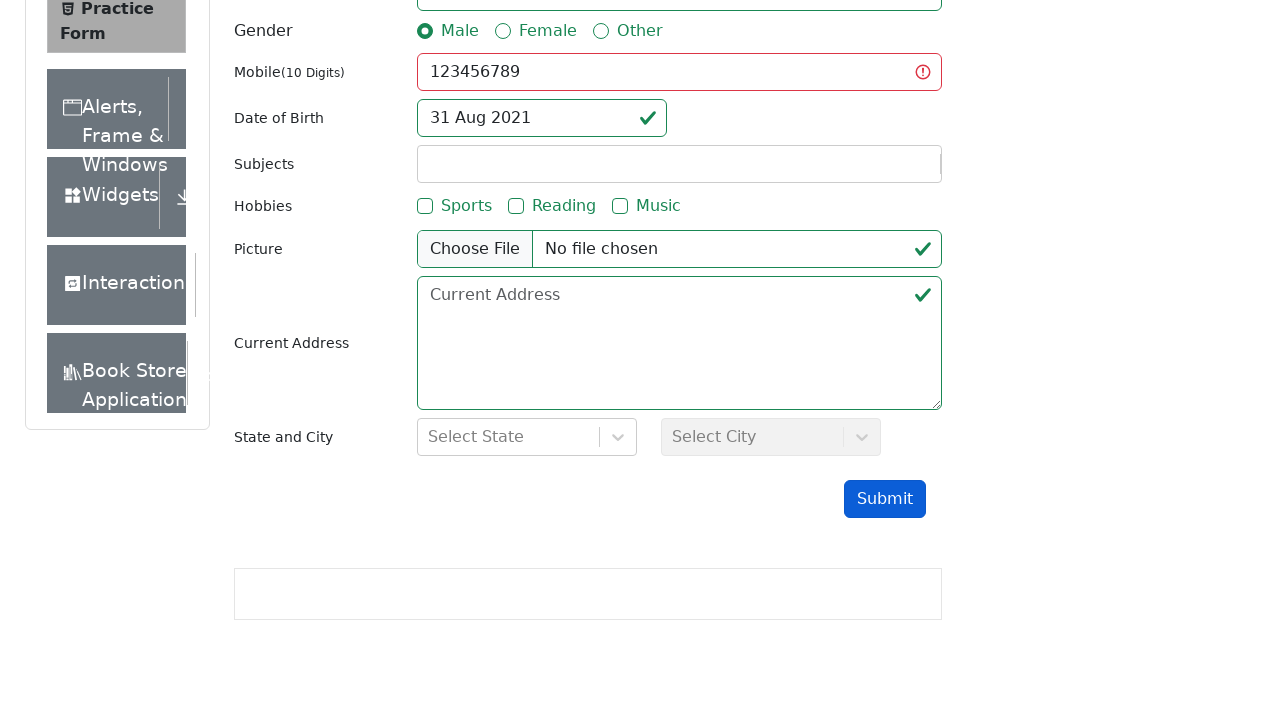